Tests input field interaction by clearing an input field and typing text into it, then verifying the value was correctly entered

Starting URL: https://www.selenium.dev/selenium/web/inputs.html

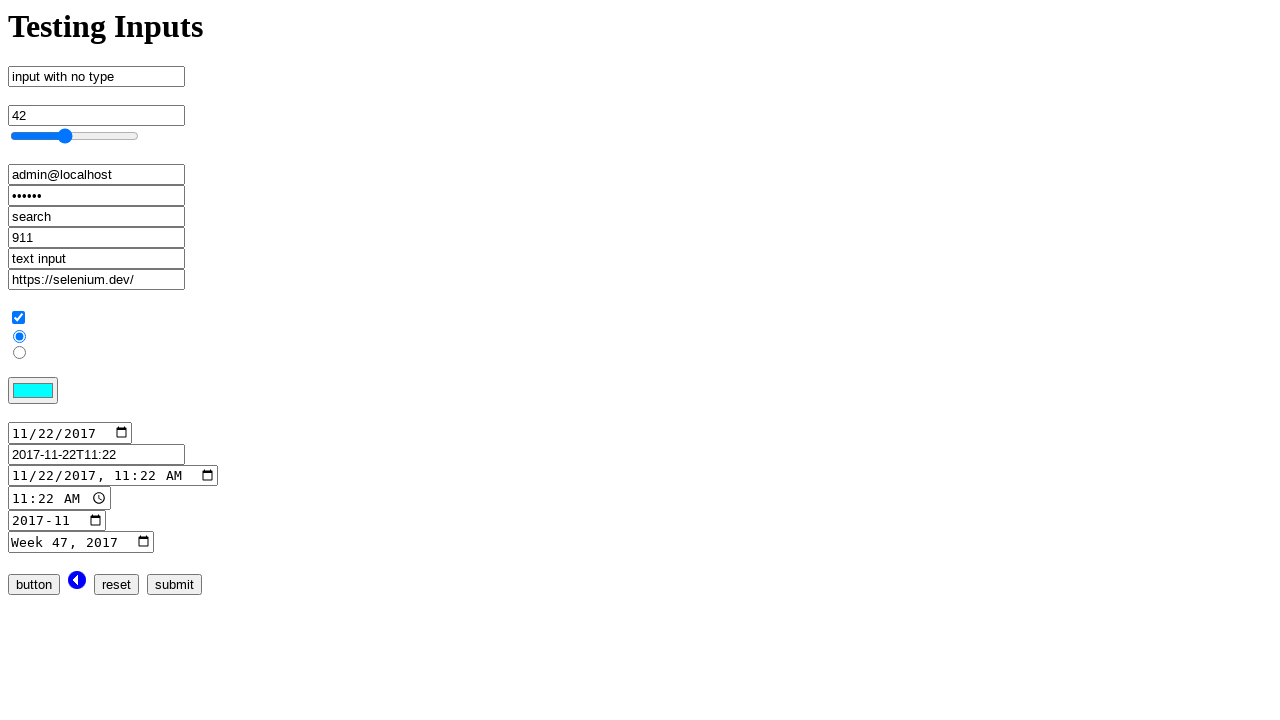

Cleared input field with name 'no_type' on input[name='no_type']
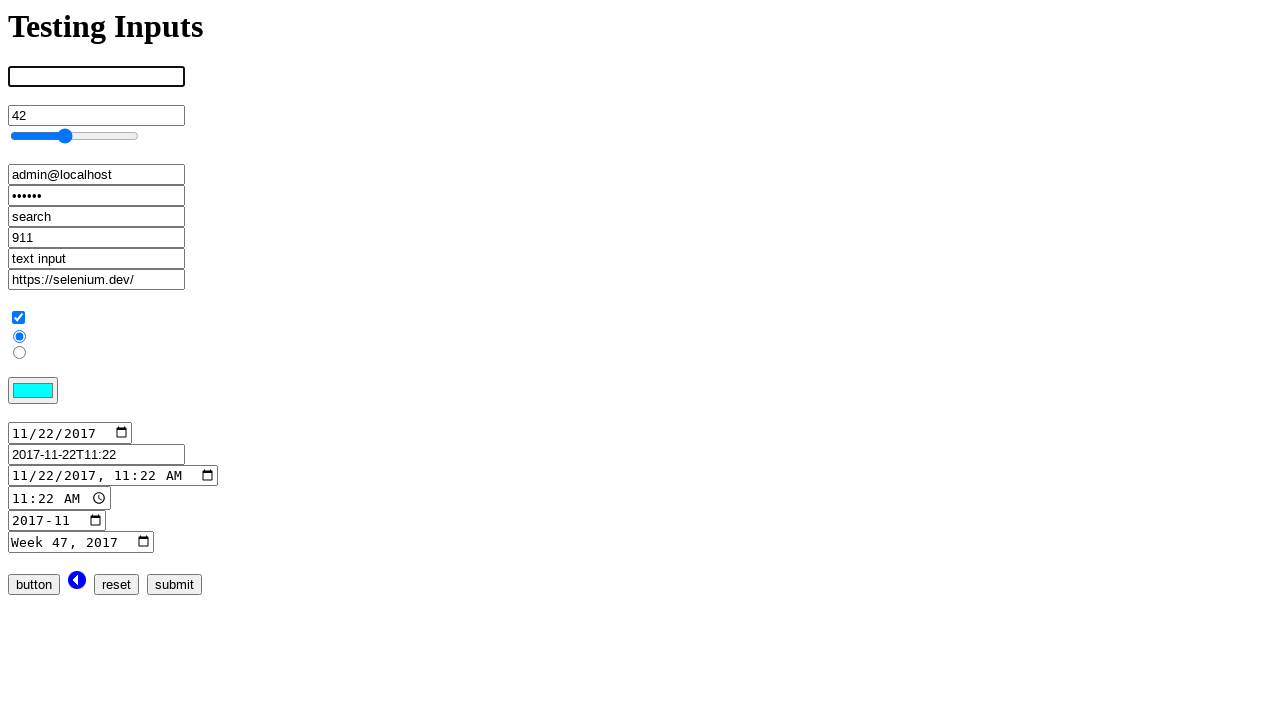

Typed 'Selenium' into the input field on input[name='no_type']
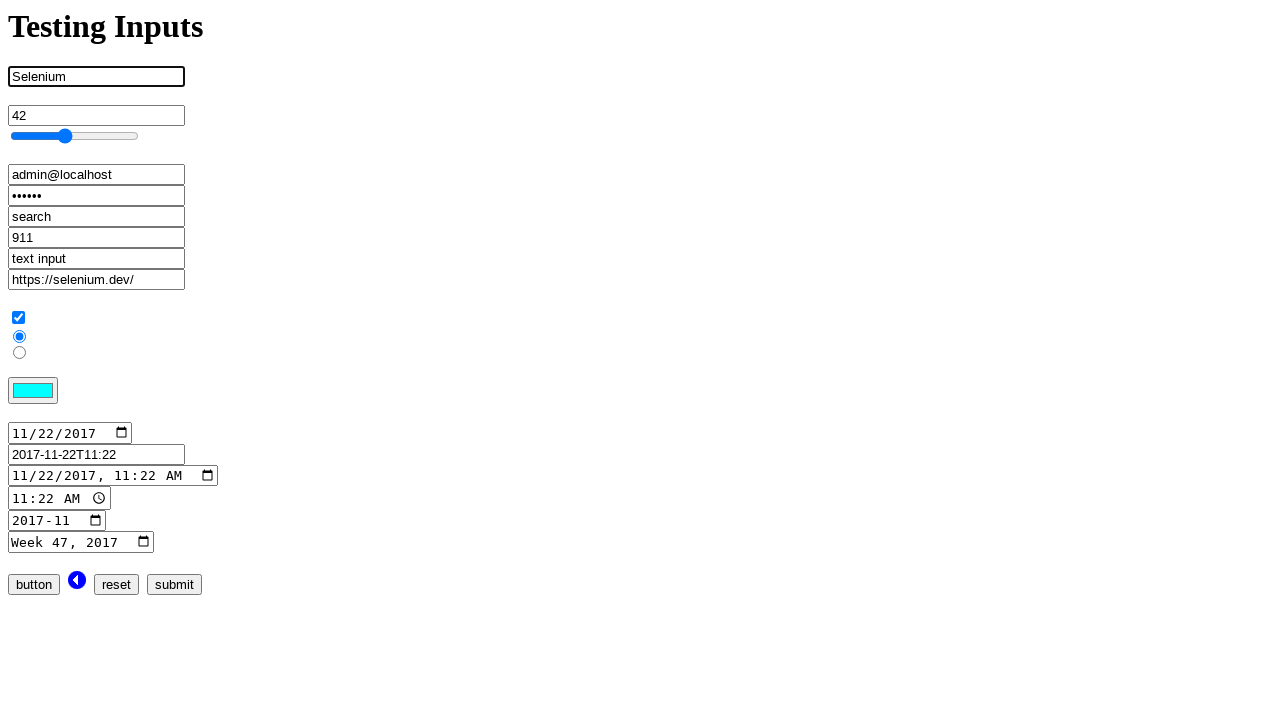

Retrieved input value from field
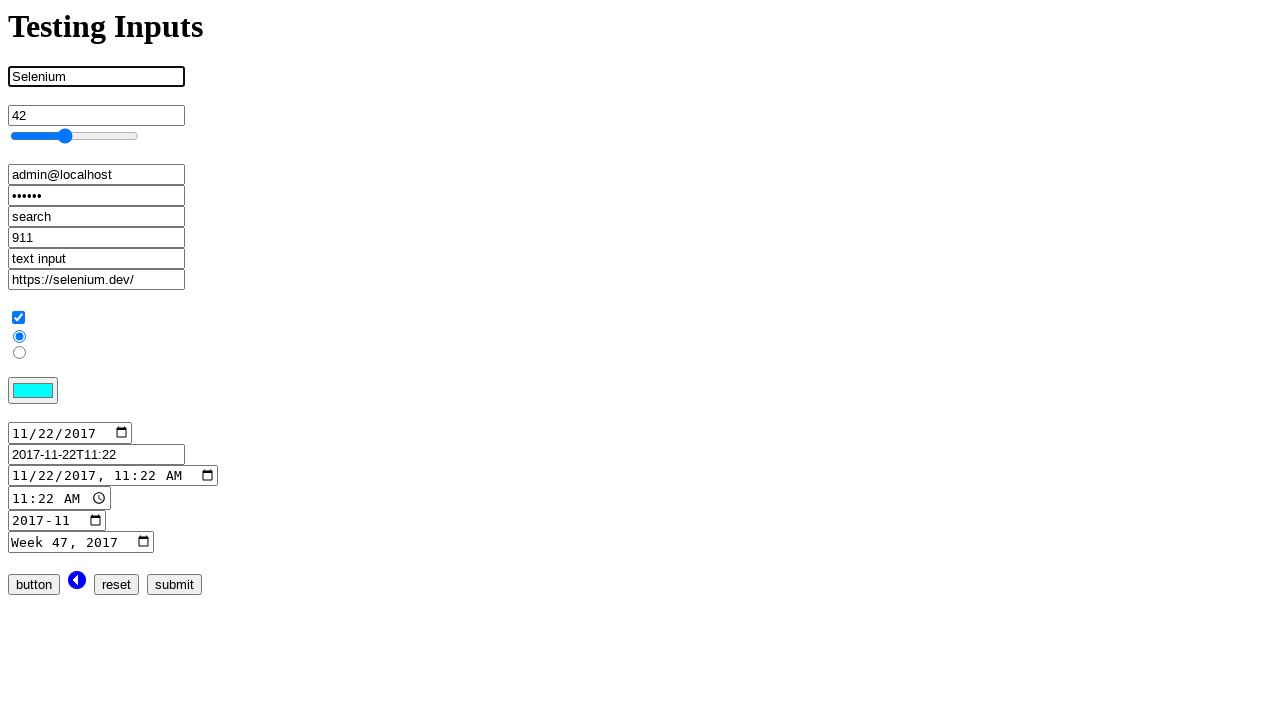

Verified input value equals 'Selenium'
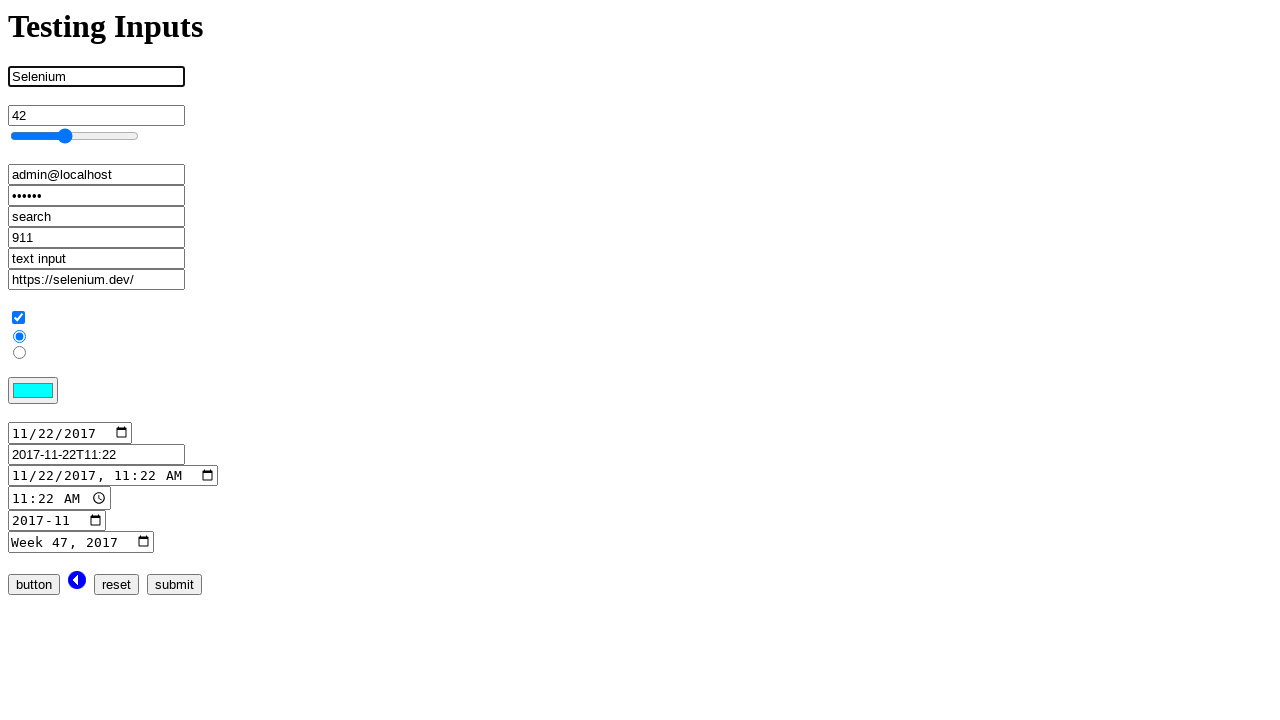

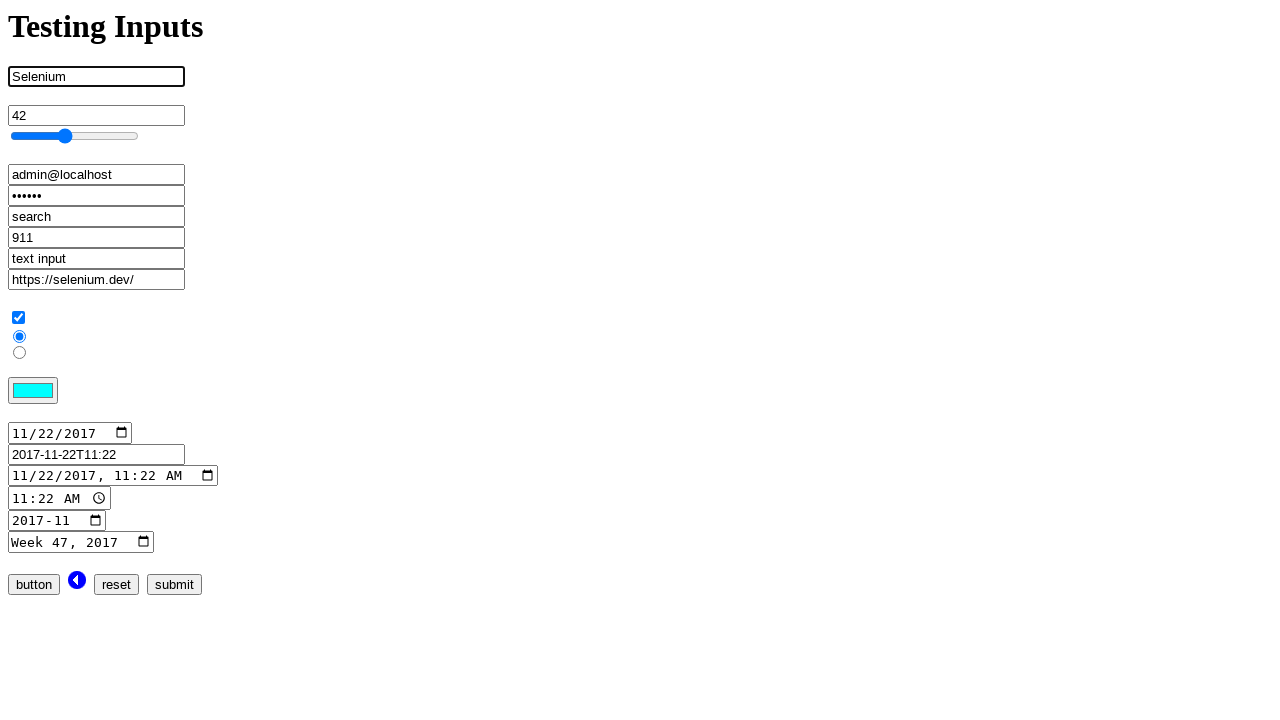